Tests finding and clicking a link by its calculated text value, then fills out a form with personal information (first name, last name, city, country) and submits it.

Starting URL: http://suninjuly.github.io/find_link_text

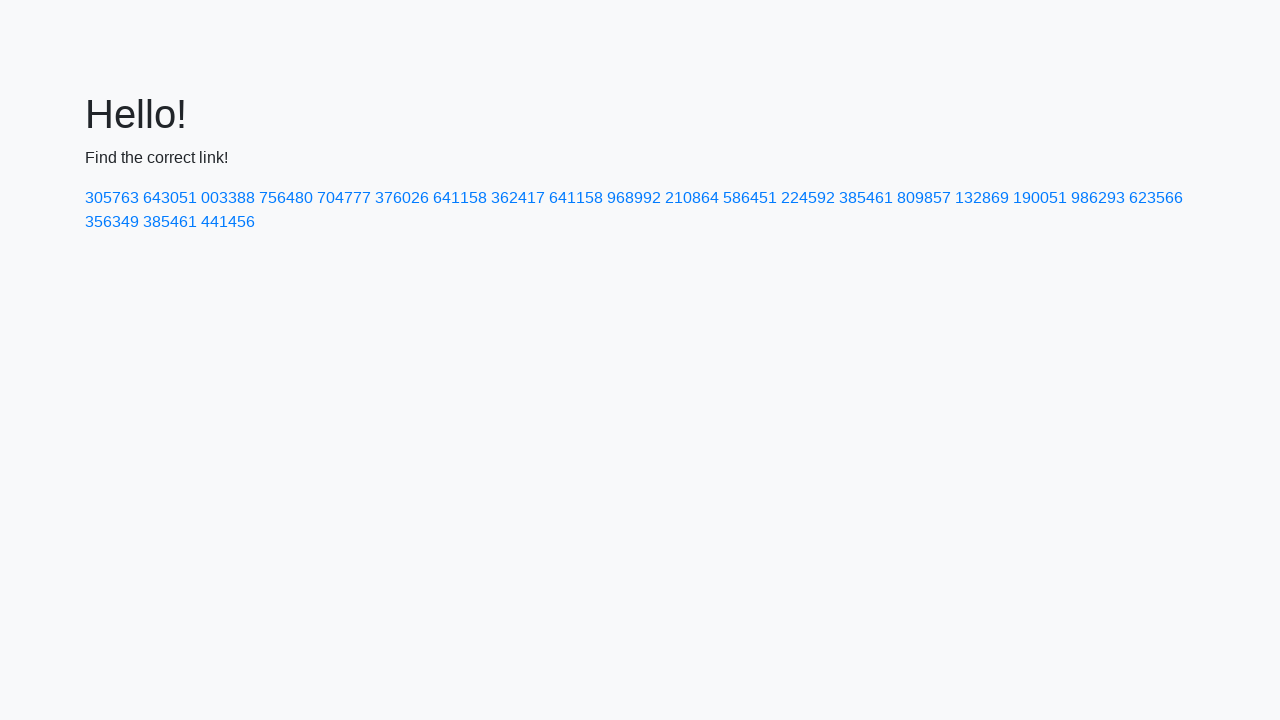

Clicked link with calculated text value '22459' at (808, 198) on text=224592
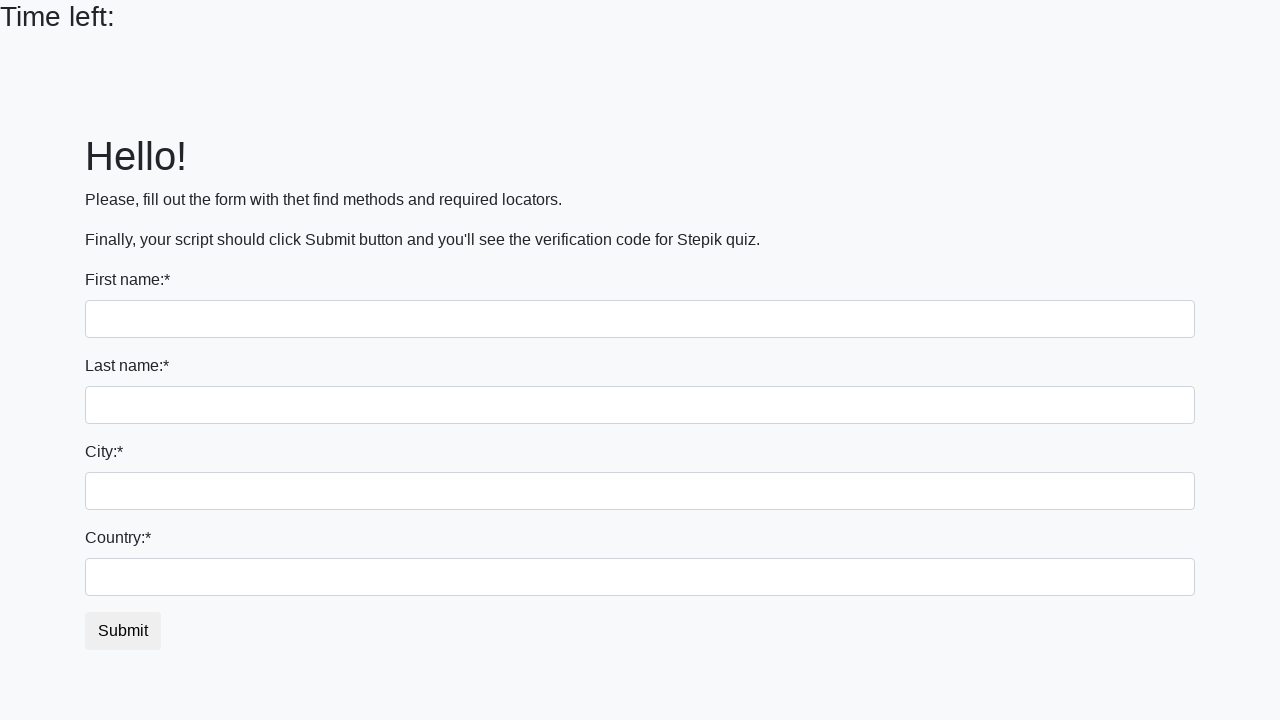

Filled first name field with 'Ivan' on input
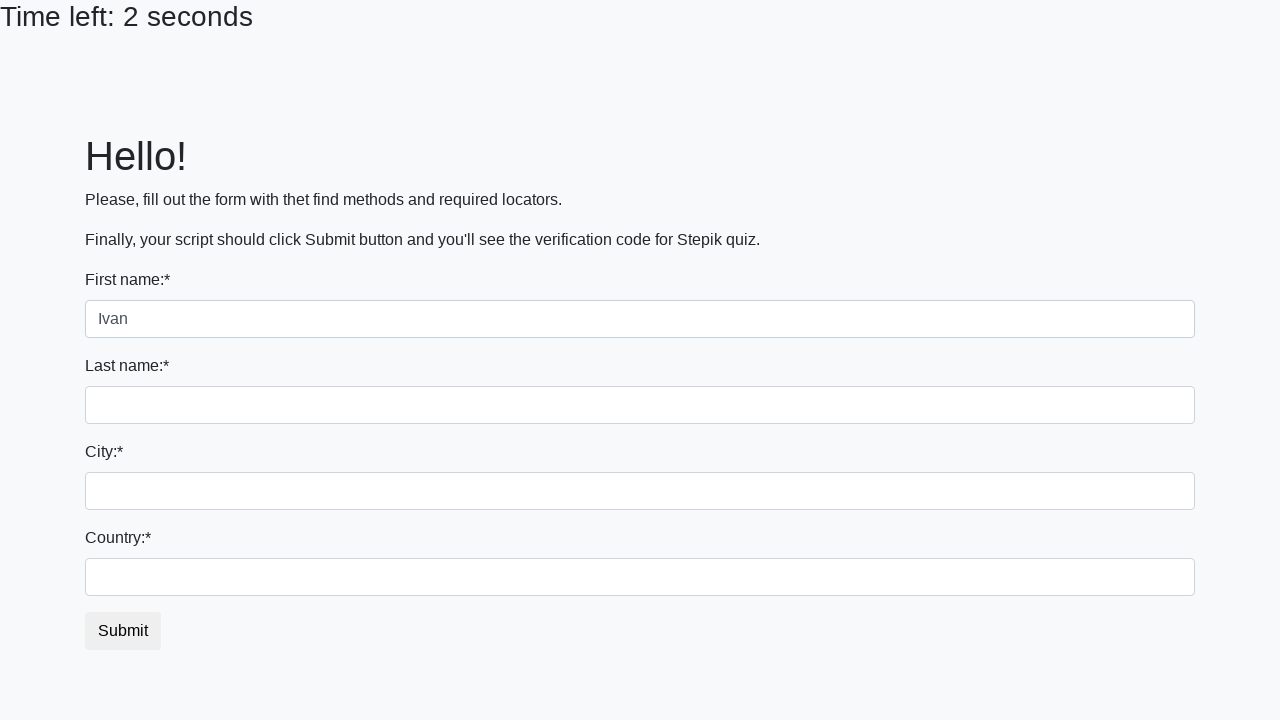

Filled last name field with 'Petrov' on input[name='last_name']
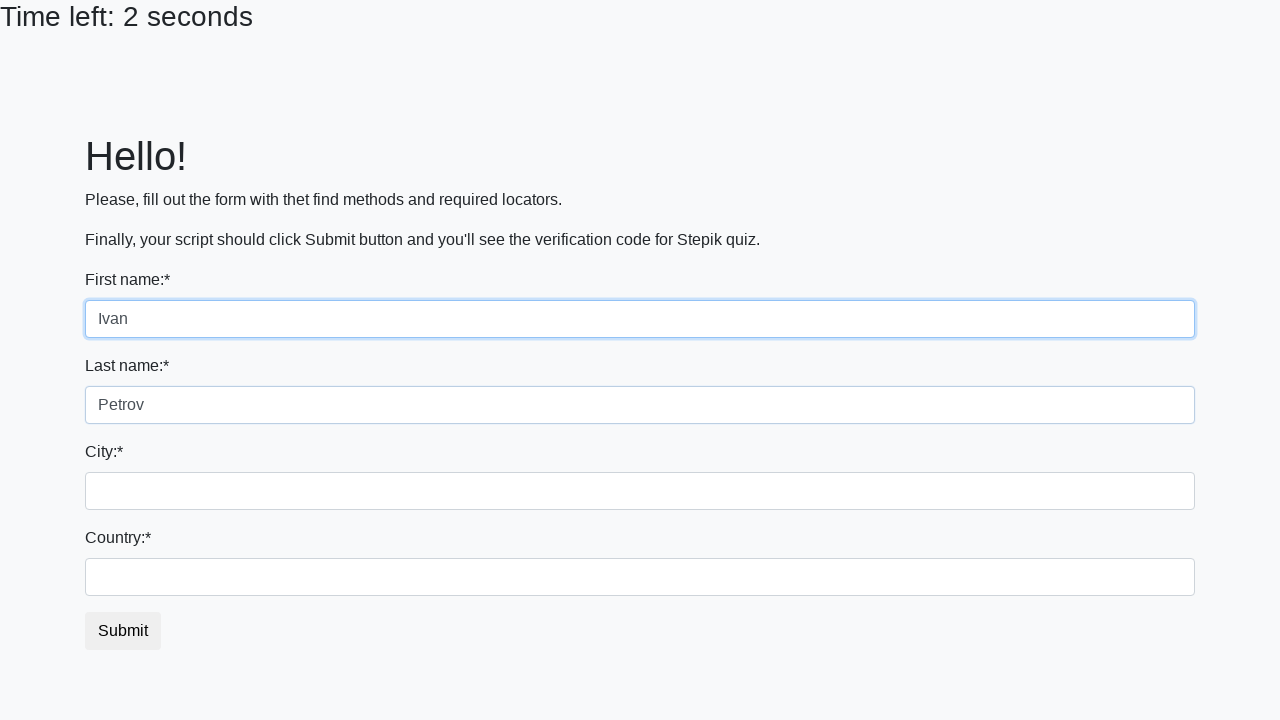

Filled city field with 'Smolensk' on .form-control.city
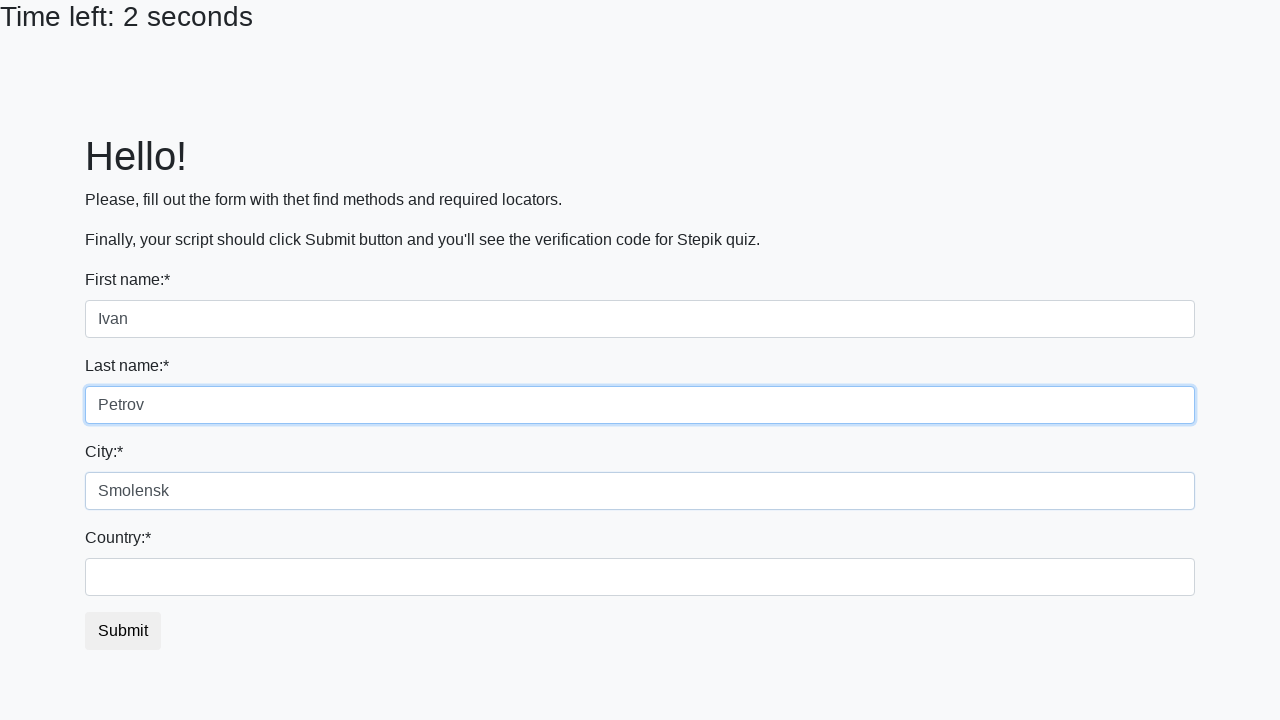

Filled country field with 'Russia' on #country
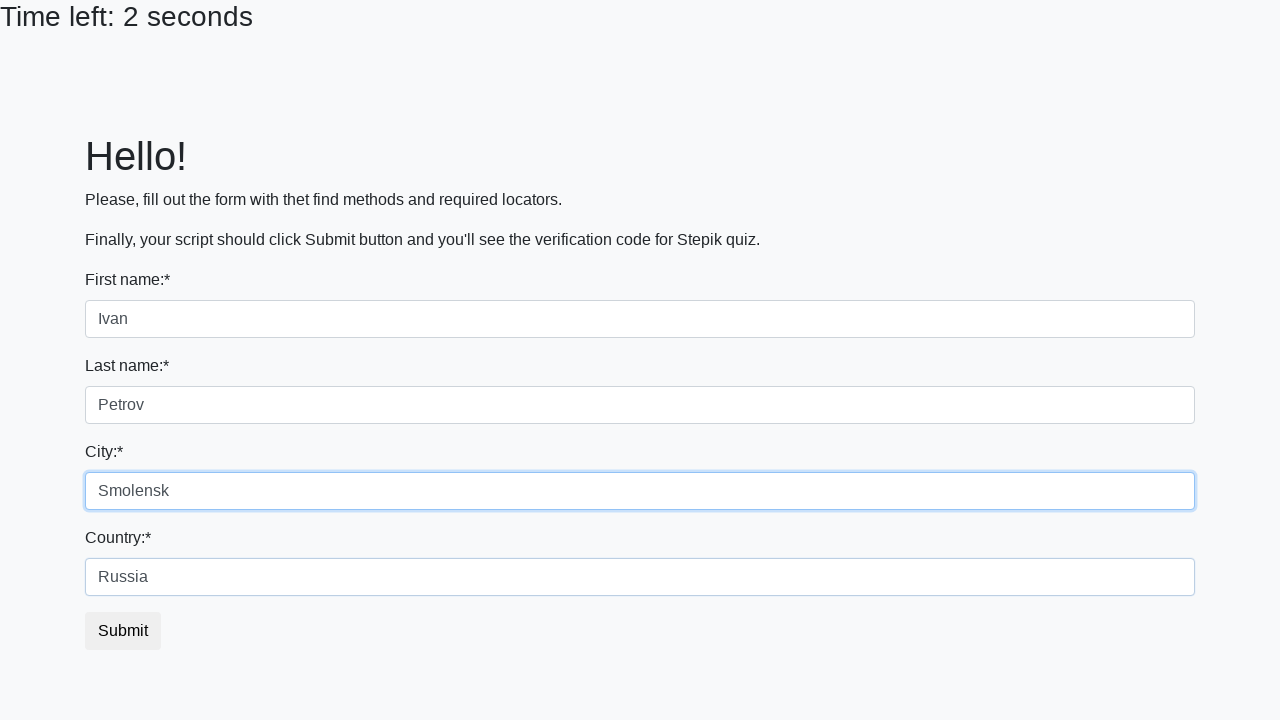

Clicked submit button to submit the form at (123, 631) on button.btn
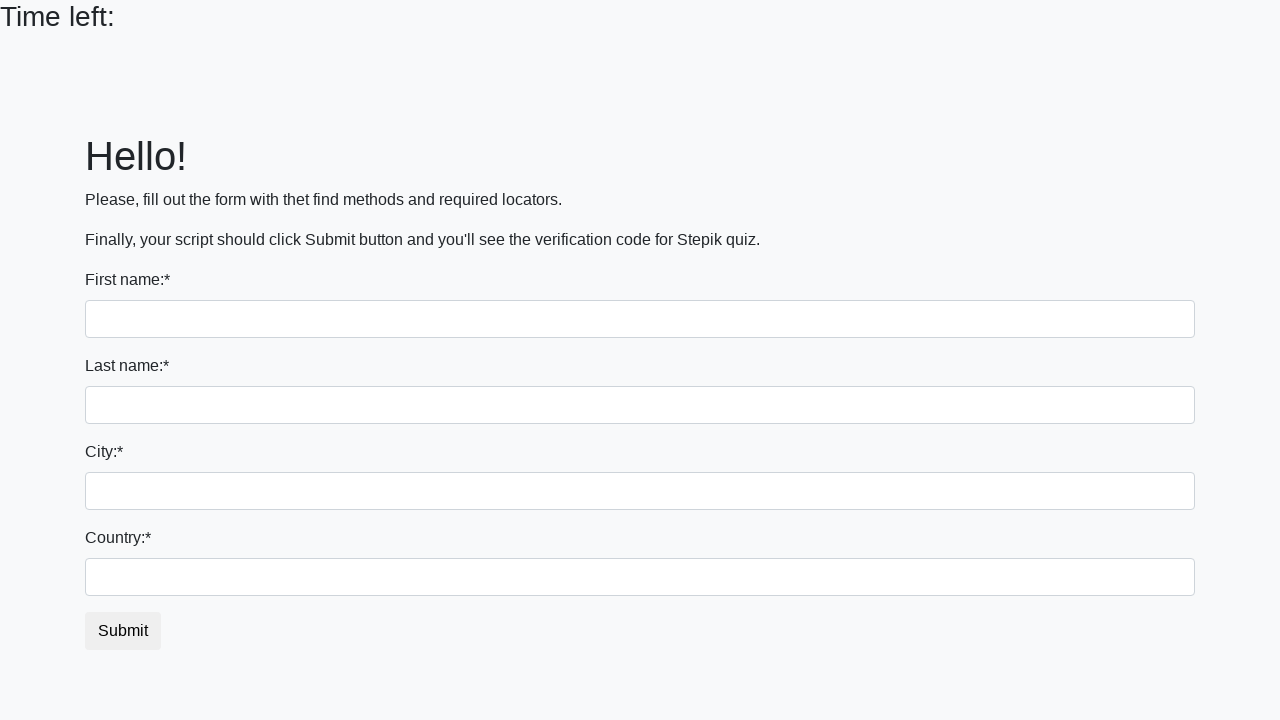

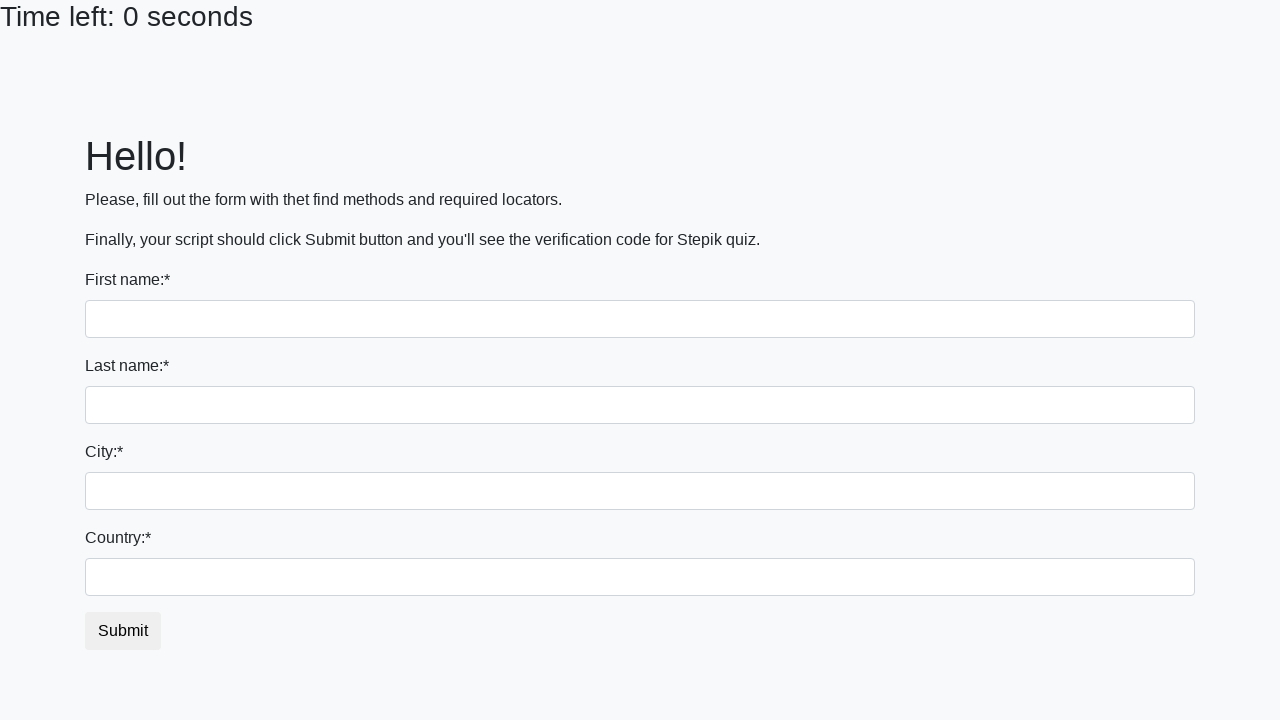